Tests navigation through DemoQA website Elements section, clicking Links menu item, testing Home link that opens new window, then testing Moved link to verify response status message

Starting URL: https://demoqa.com/

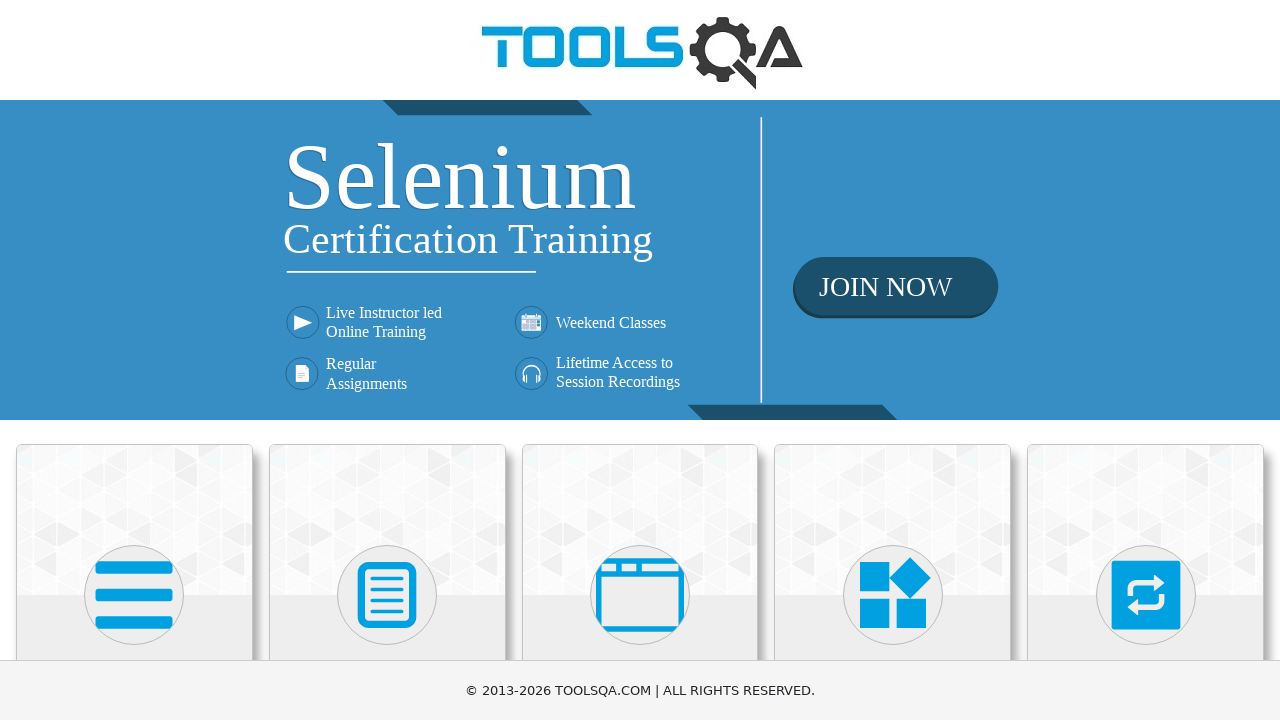

Clicked on Elements section at (134, 360) on xpath=//h5[text()='Elements']
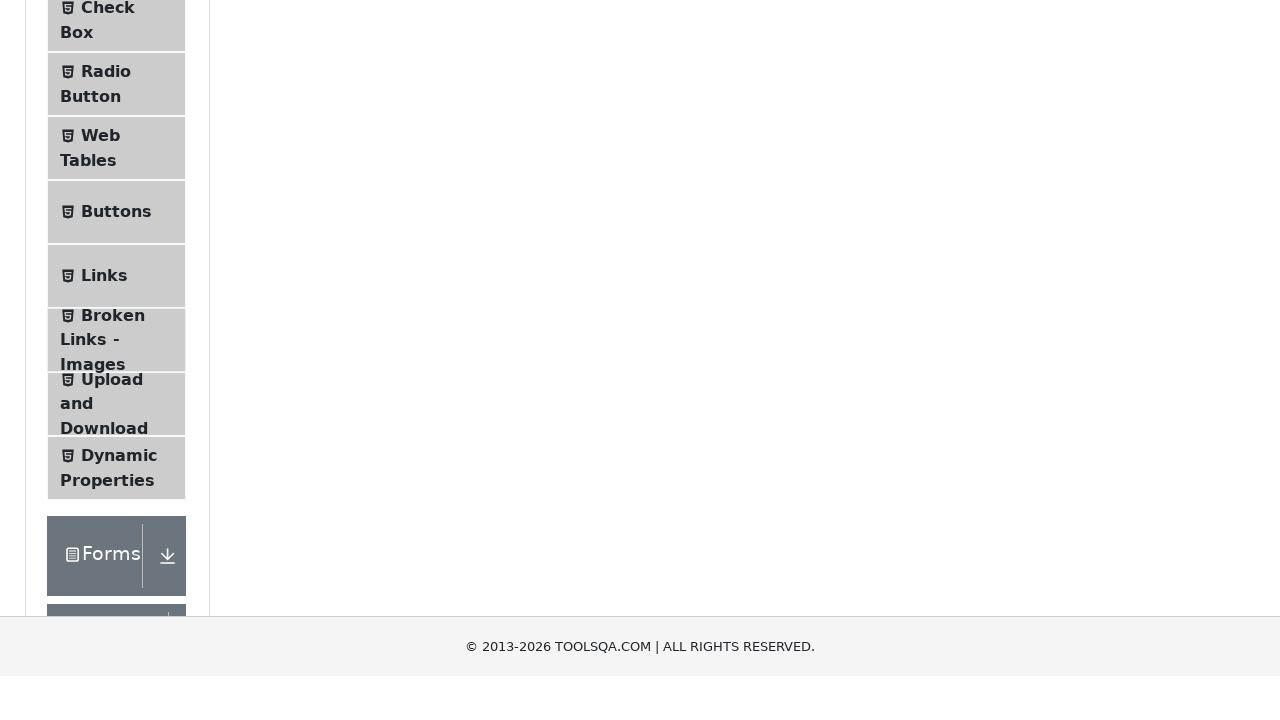

Clicked on Links menu item at (104, 581) on xpath=//span[text()='Links']
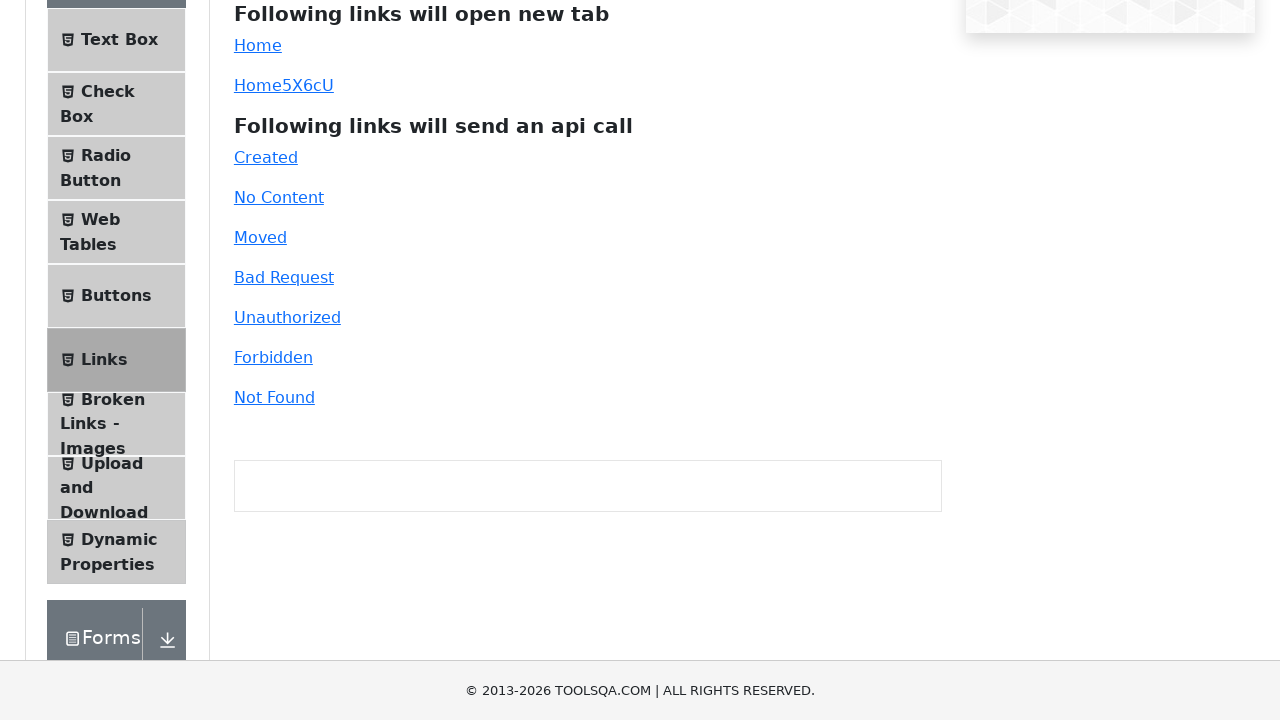

Clicked Home link which opens a new window at (258, 46) on xpath=//a[text()='Home']
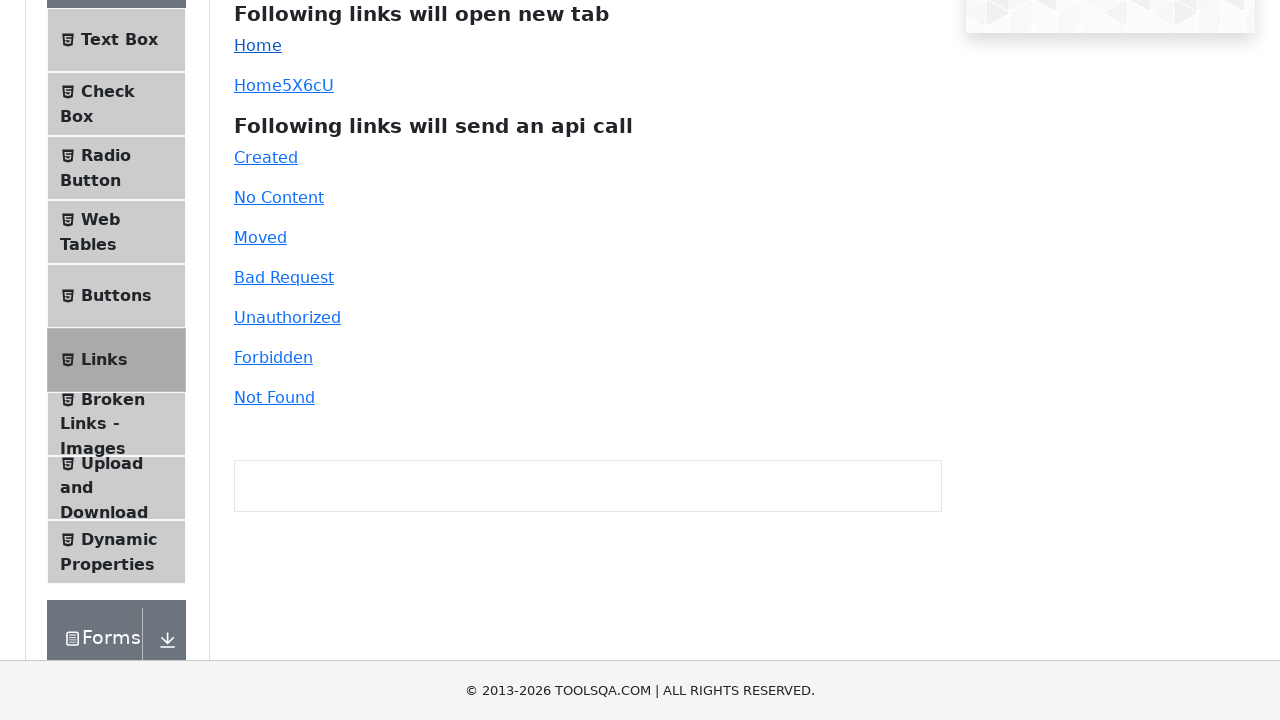

New page/window opened
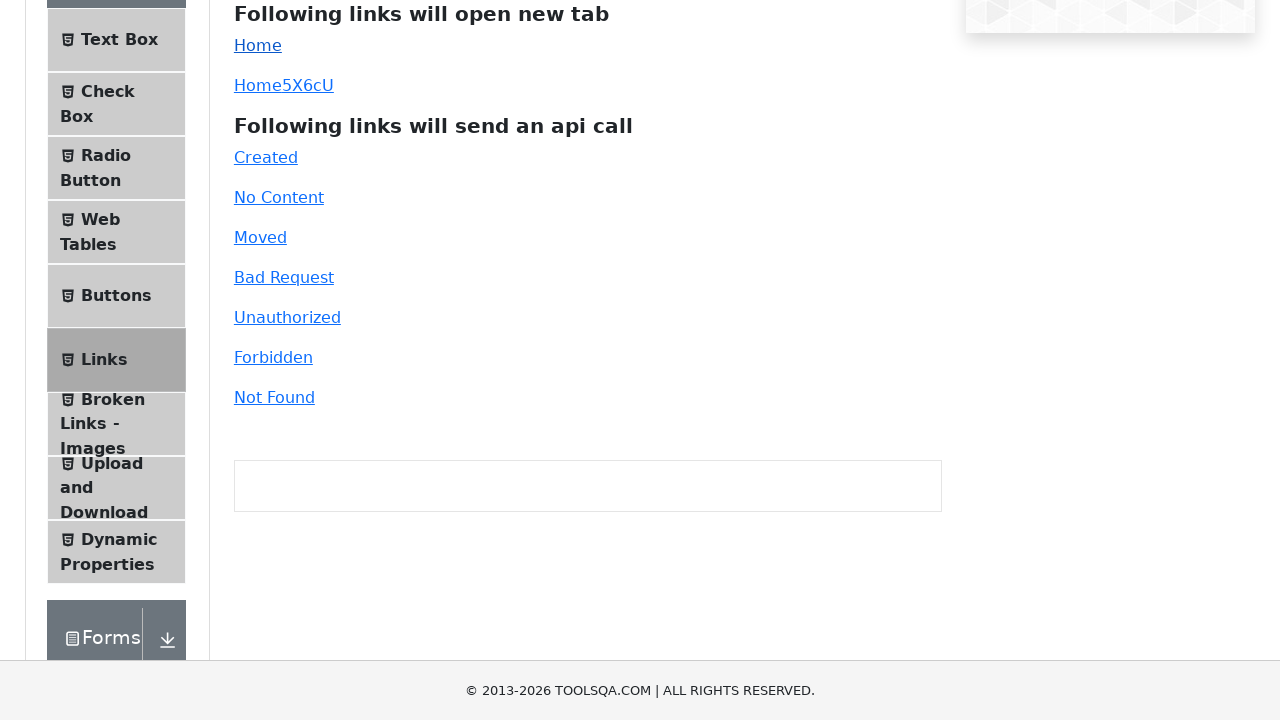

Verified new page URL is https://demoqa.com/
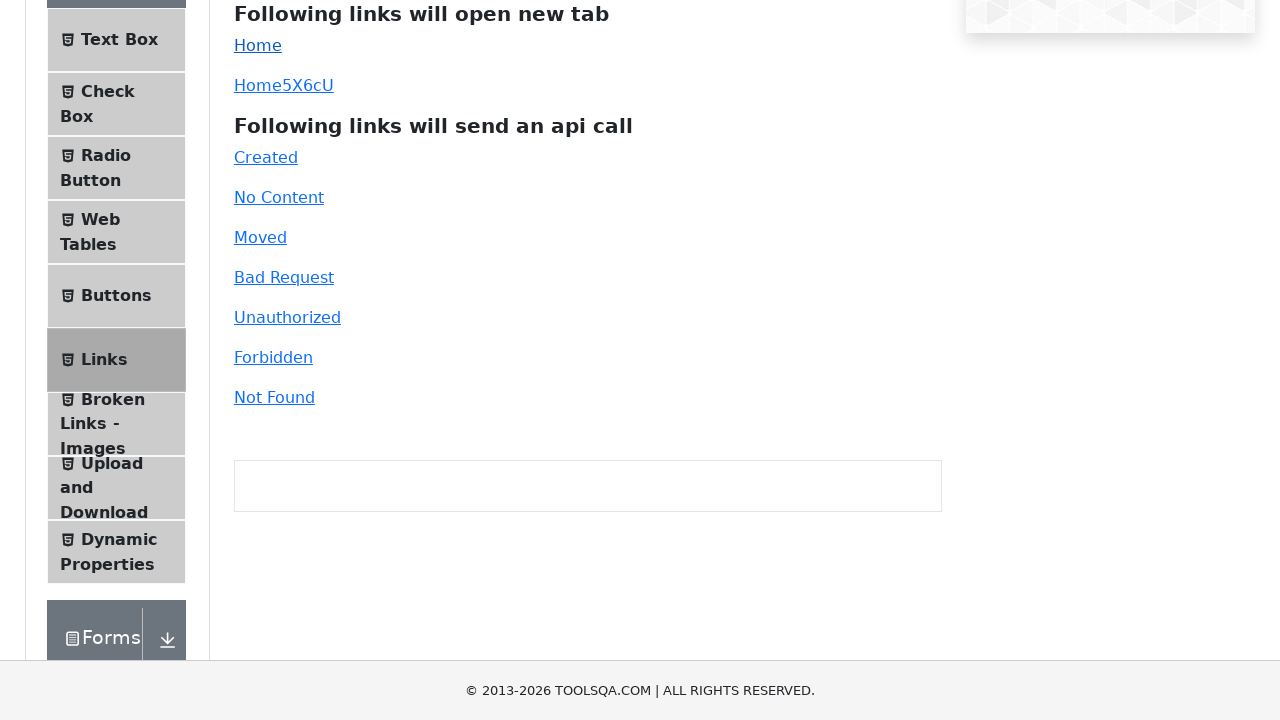

Closed the new page window
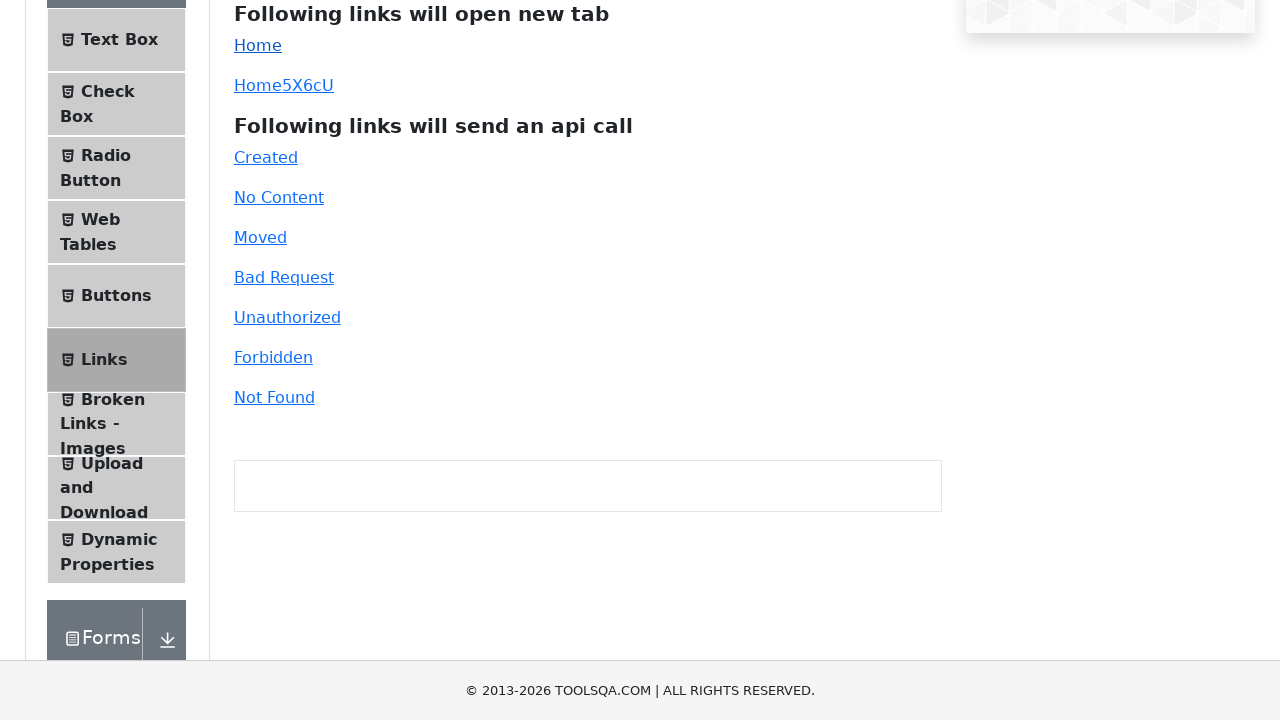

Clicked on Moved link at (260, 238) on xpath=//a[text()='Moved']
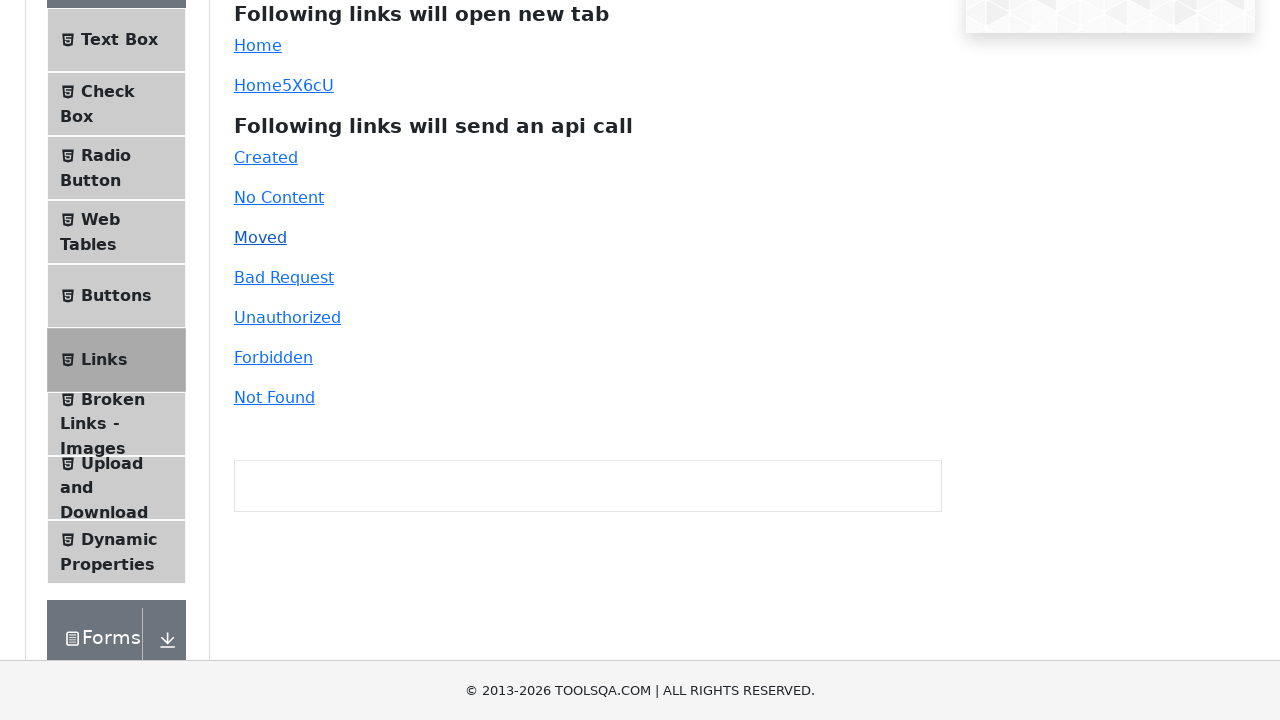

Response message element appeared
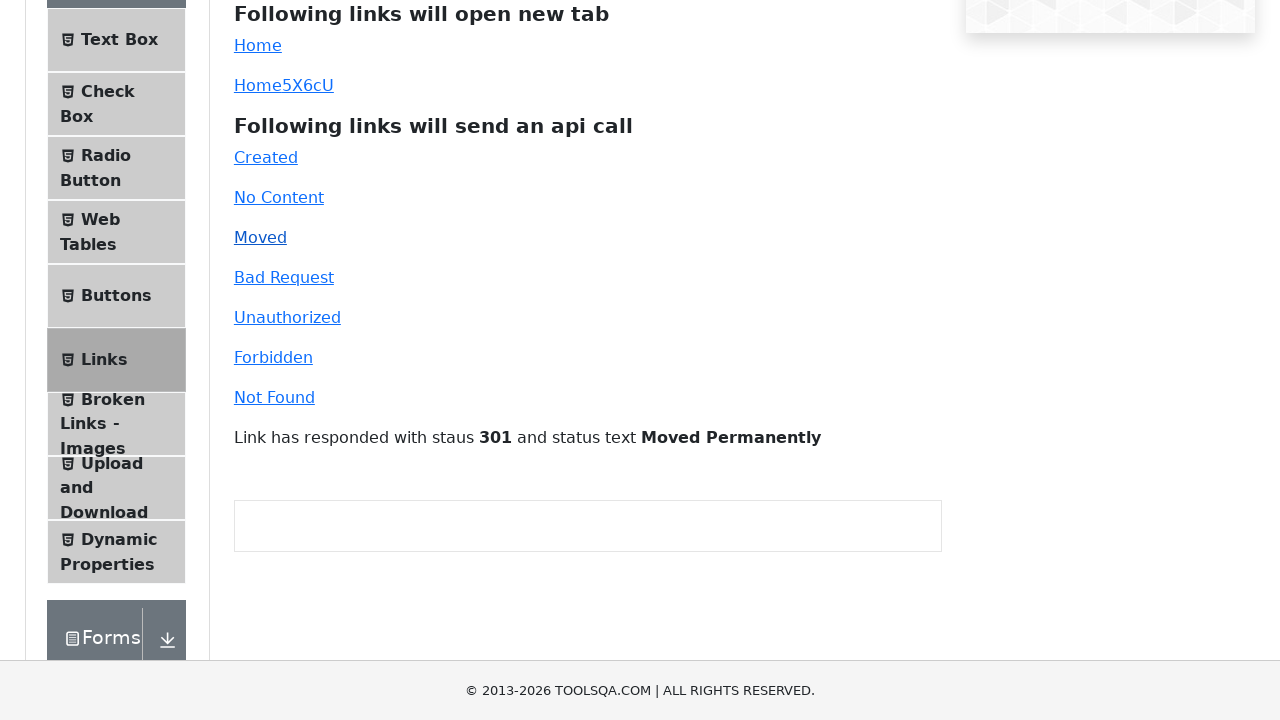

Retrieved response message text
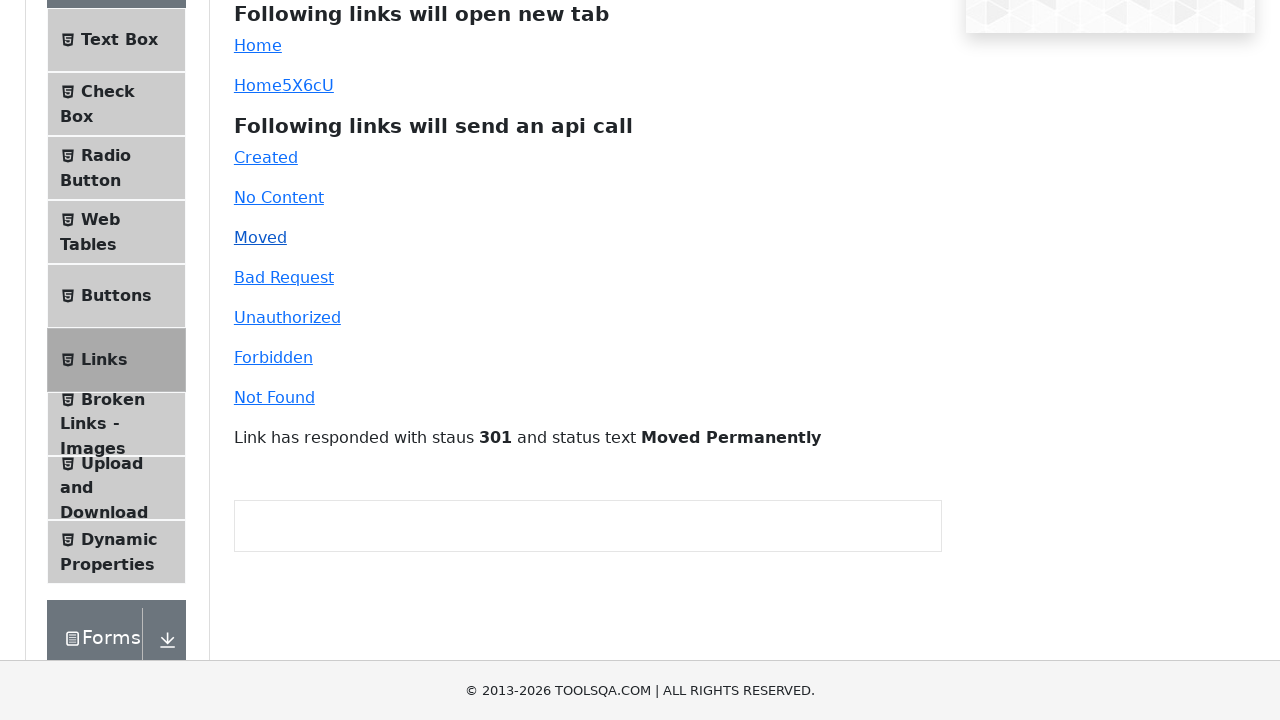

Verified response status message shows '301 Moved Permanently'
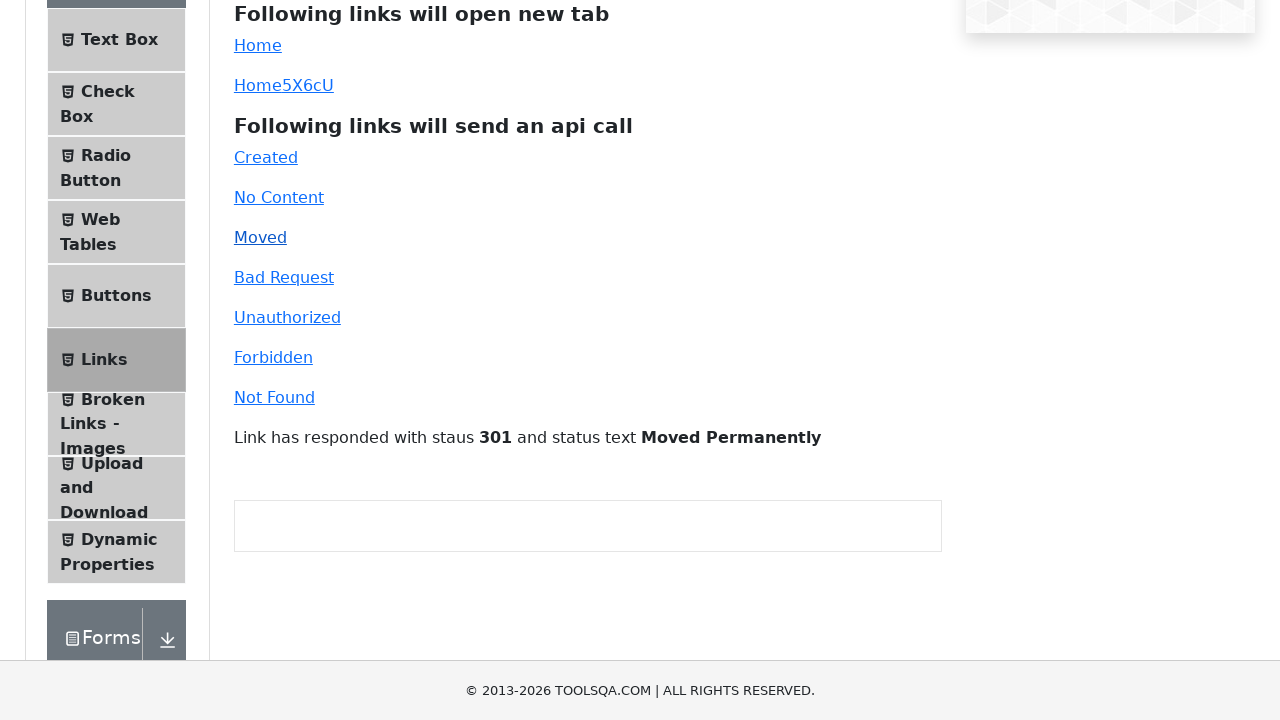

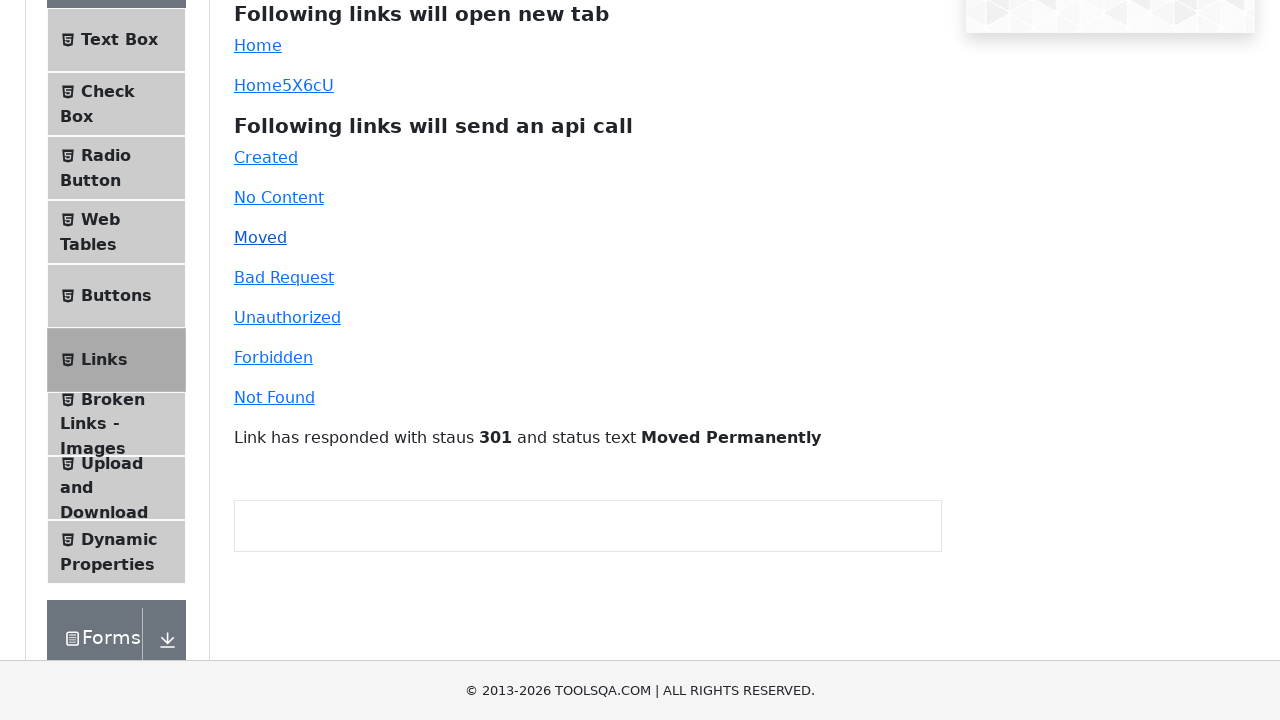